Navigates to a job listings page for Python developers in Ukraine and scrolls to the bottom to load all dynamic content, then verifies job listings are displayed.

Starting URL: https://robota.ua/zapros/python-developer/ukraine

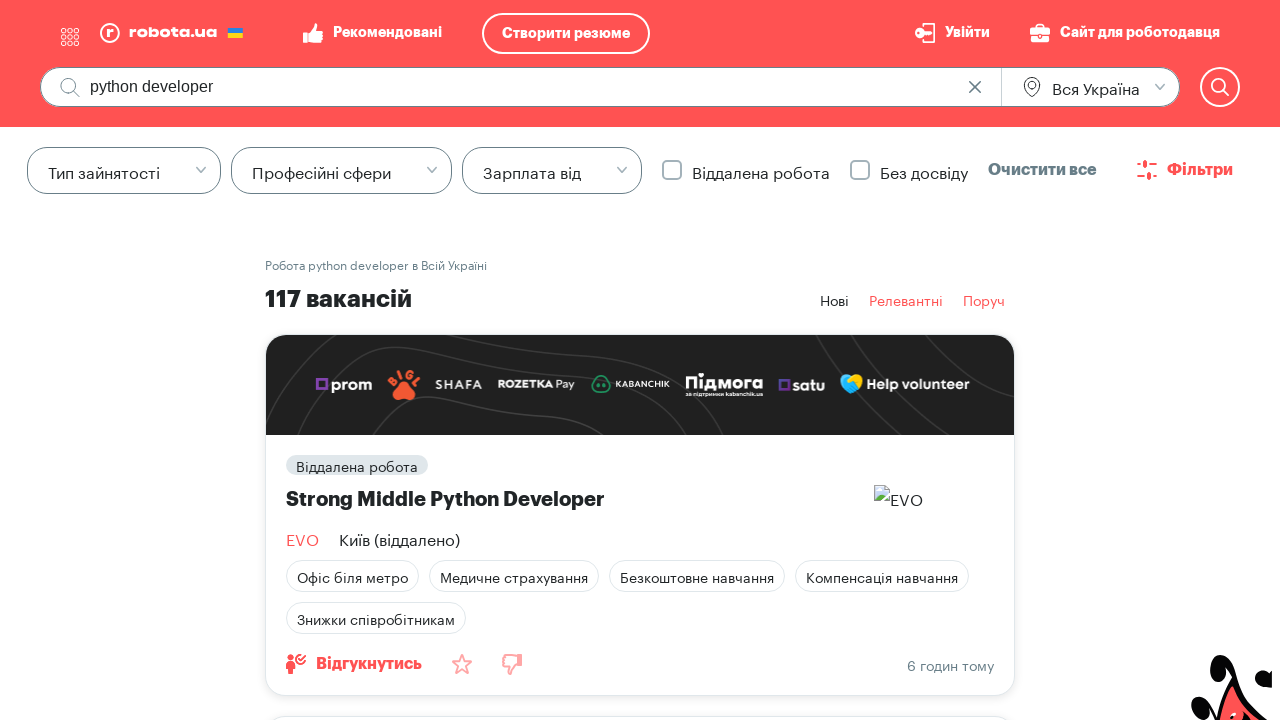

Waited for page to load with networkidle state
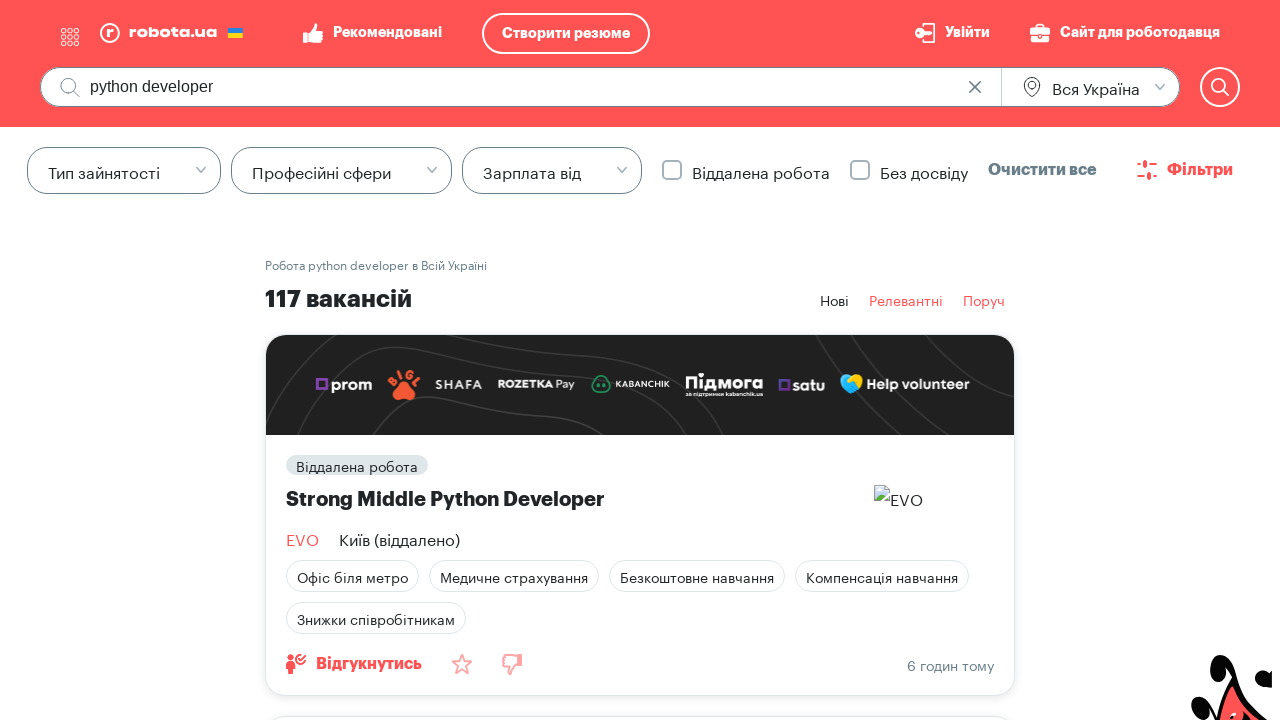

Scrolled to bottom of page to load more content
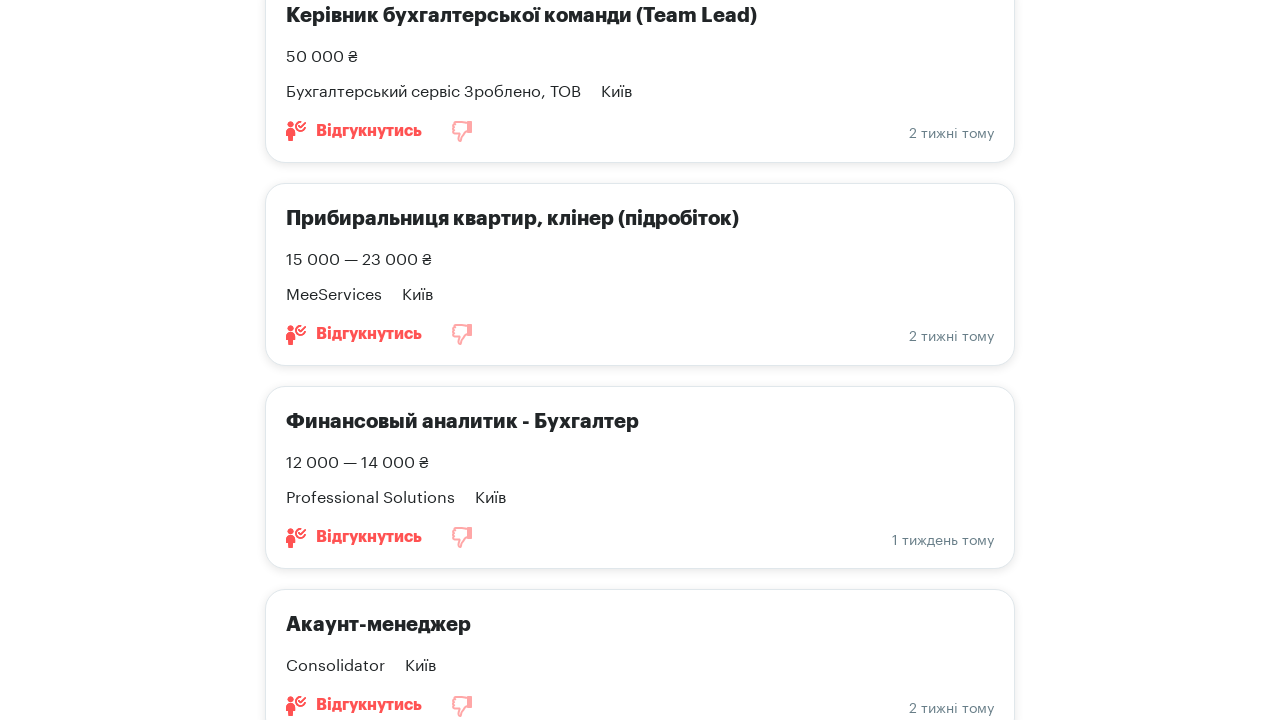

Waited 1000ms for new content to load
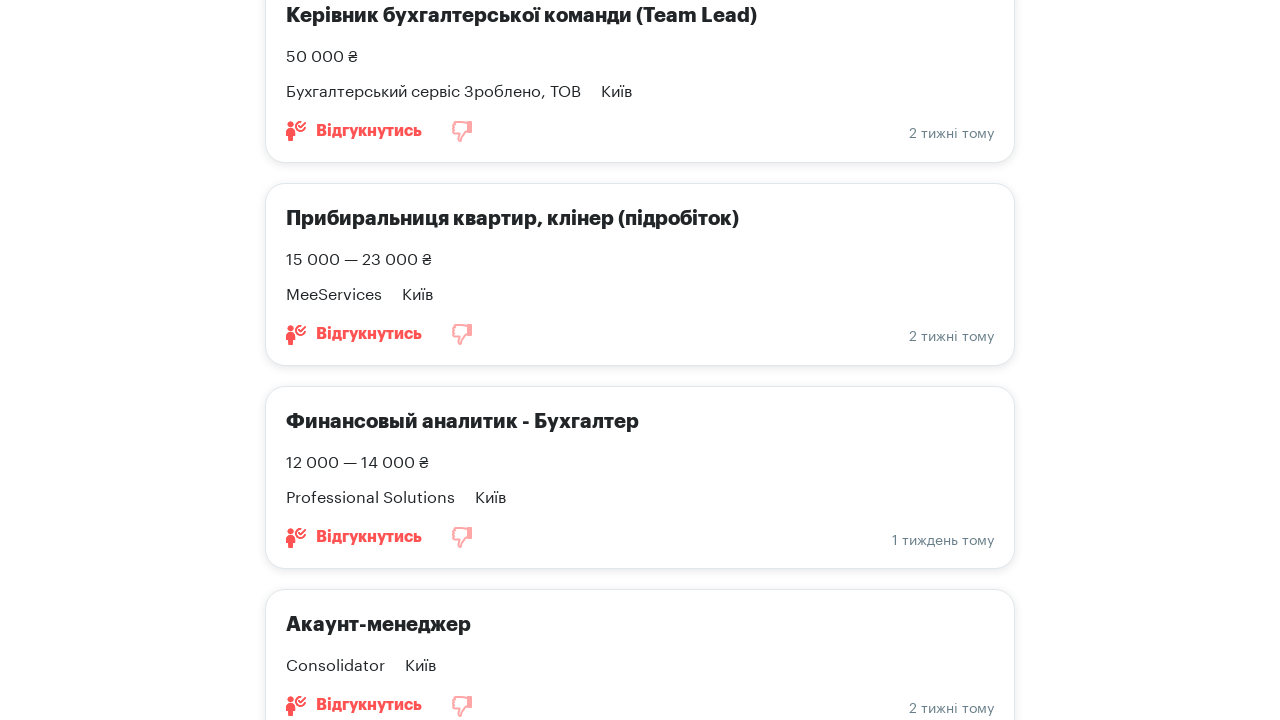

Evaluated current page scroll height
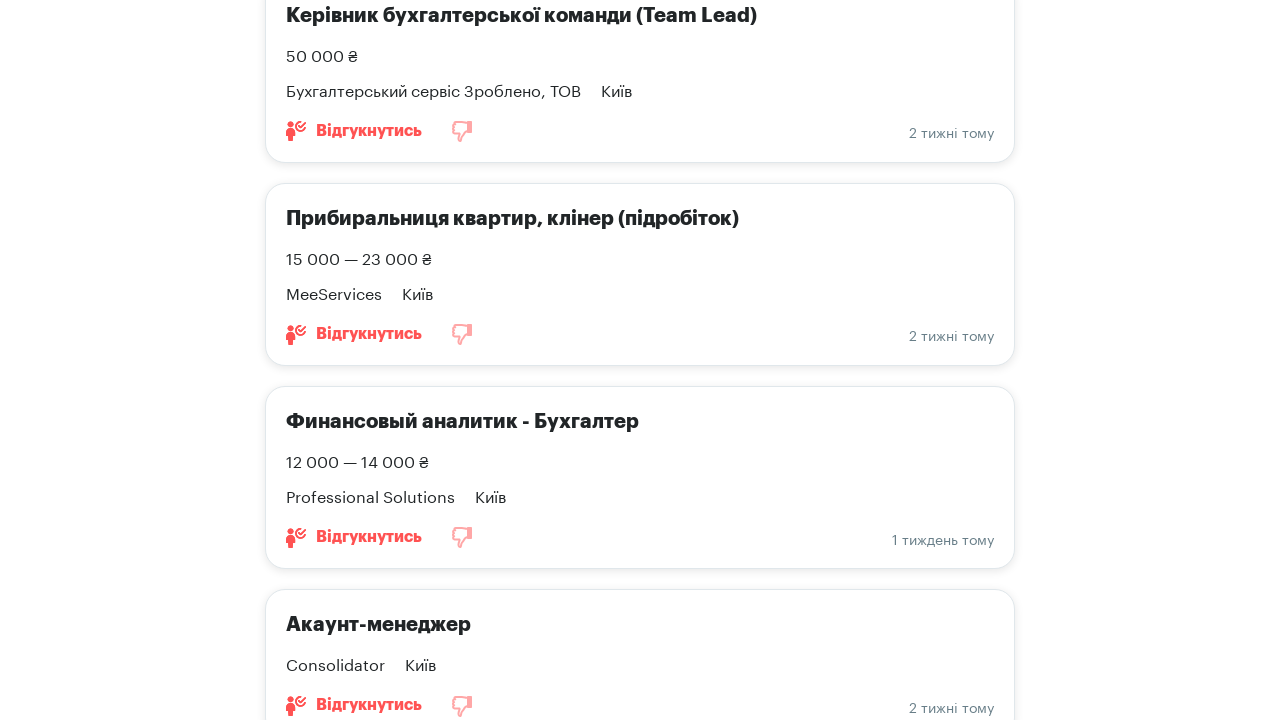

Scrolled to bottom of page to load more content
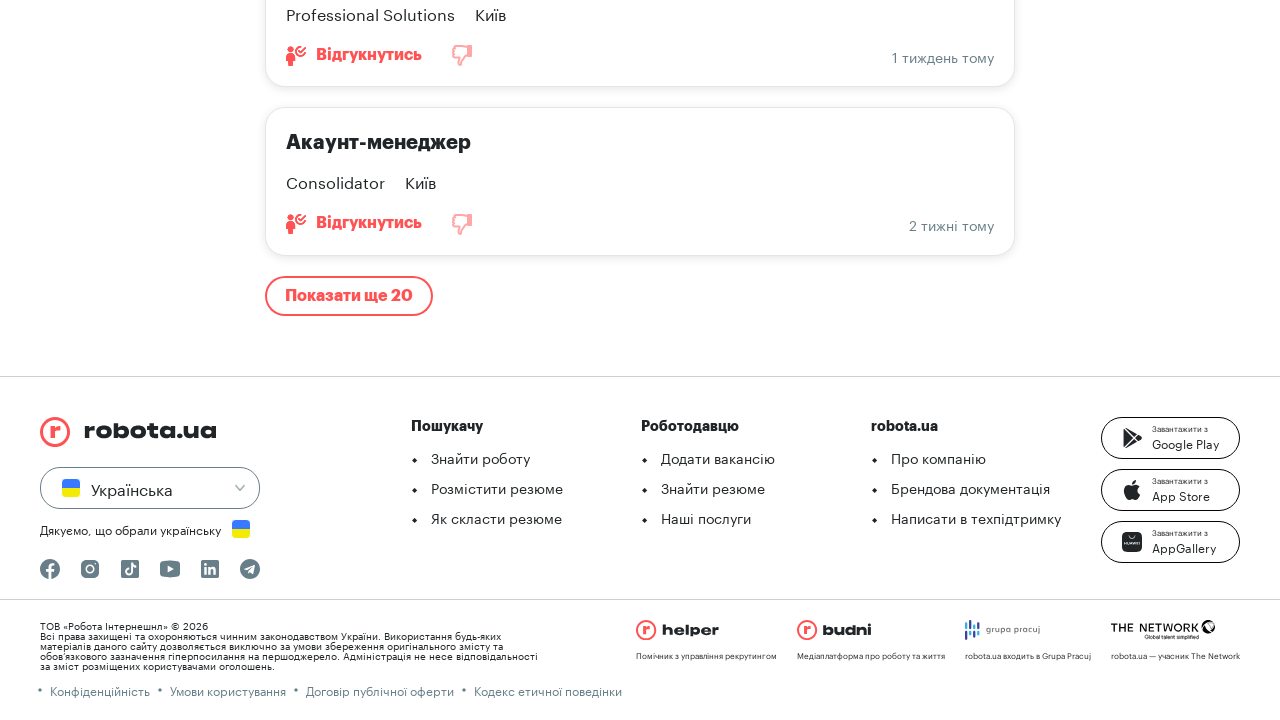

Waited 1000ms for new content to load
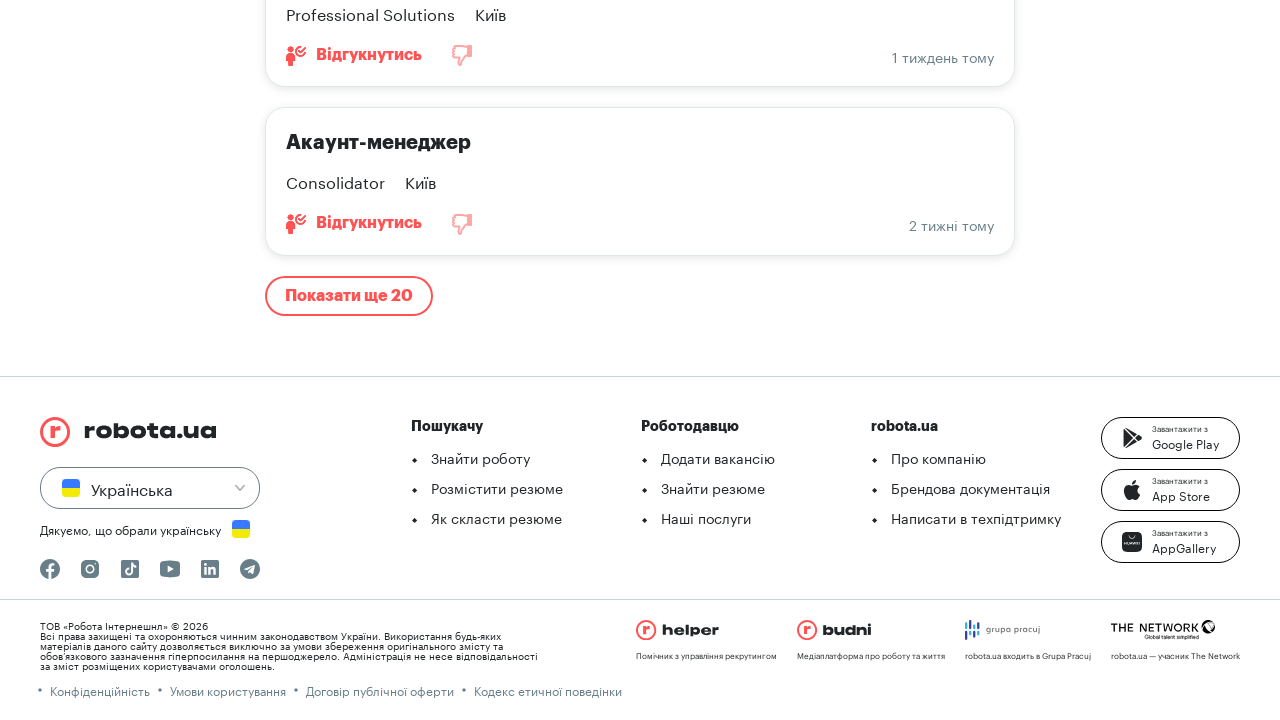

Evaluated current page scroll height
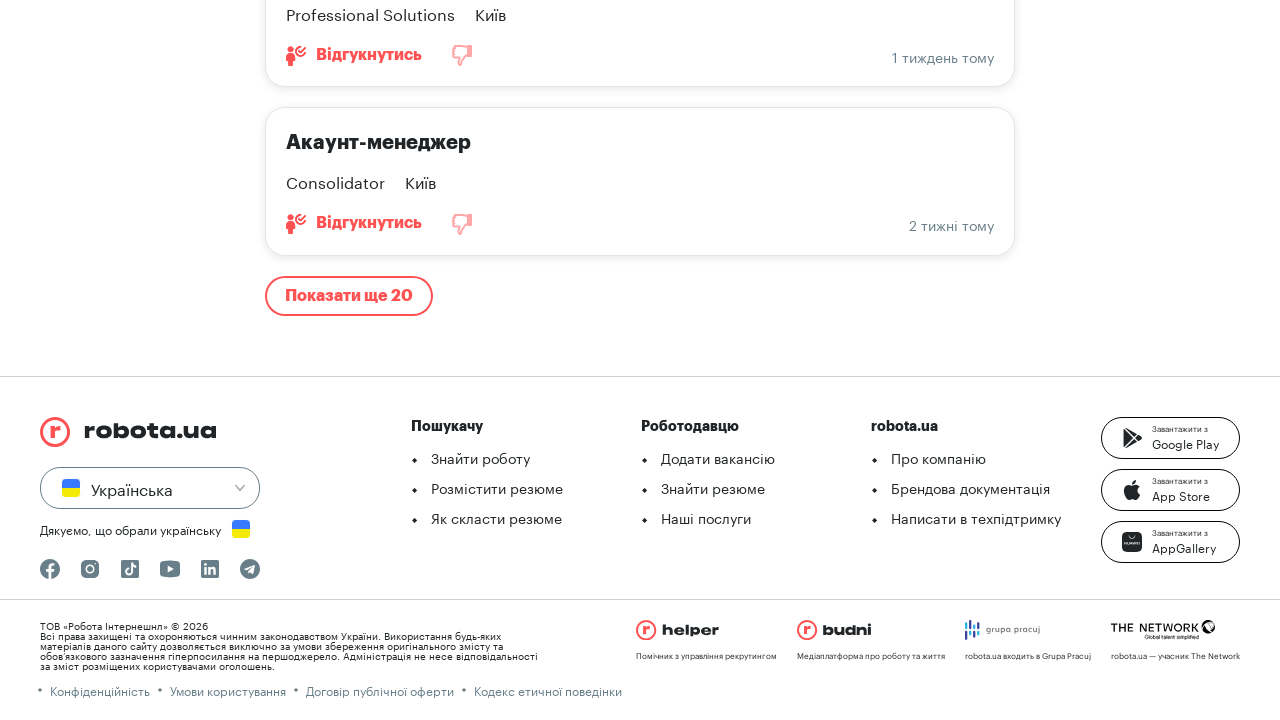

Verified job listings are displayed by waiting for h2.santa-typo-h3 selector
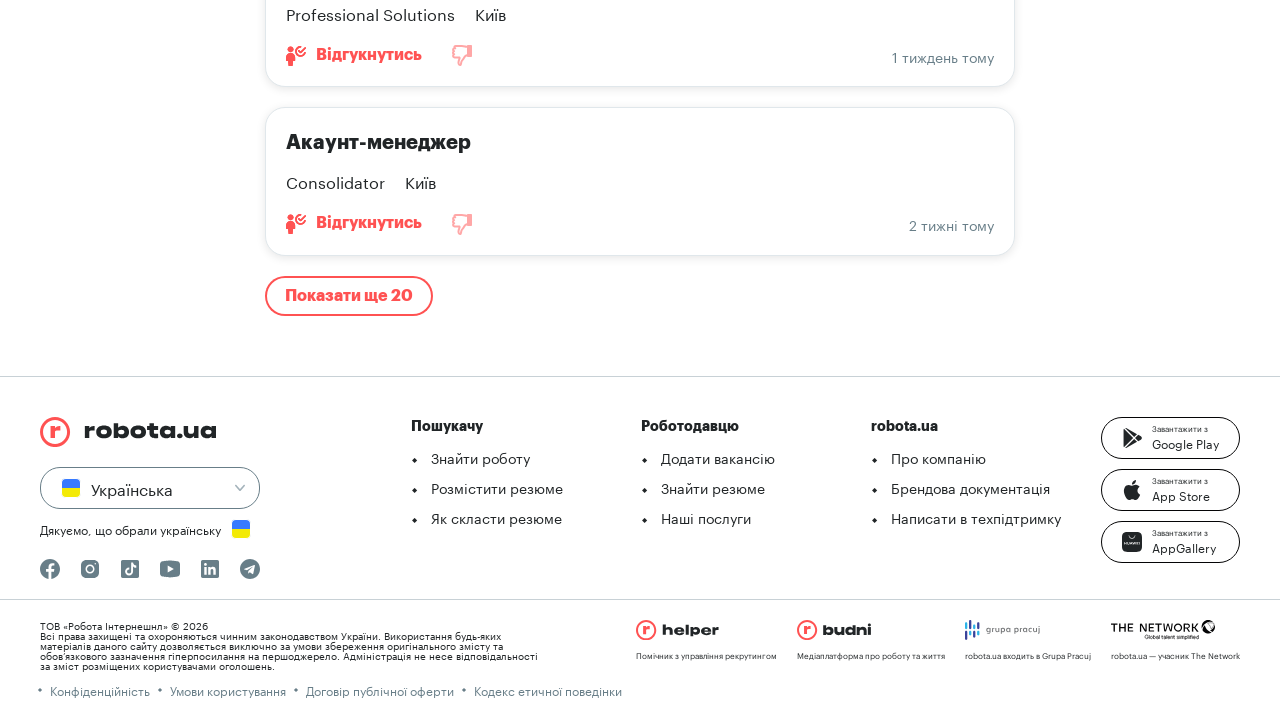

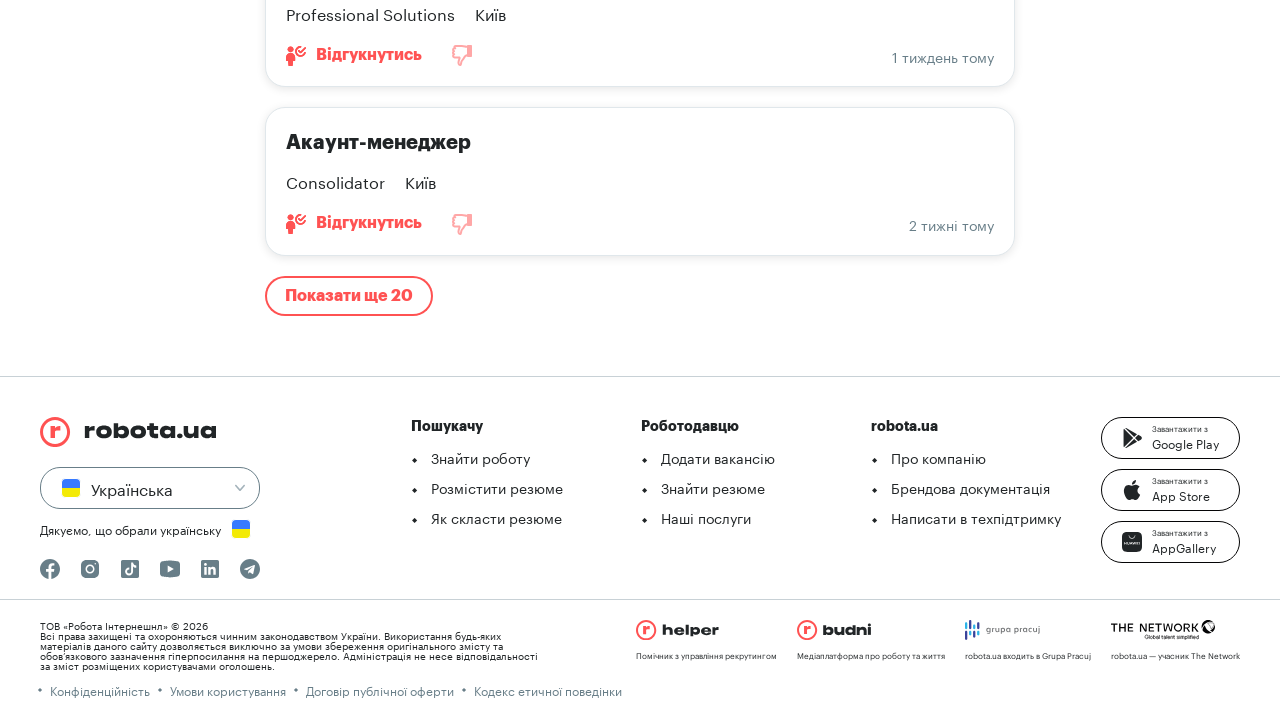